Tests entering a full name in an input field and validates the text was entered correctly

Starting URL: https://letcode.in/edit

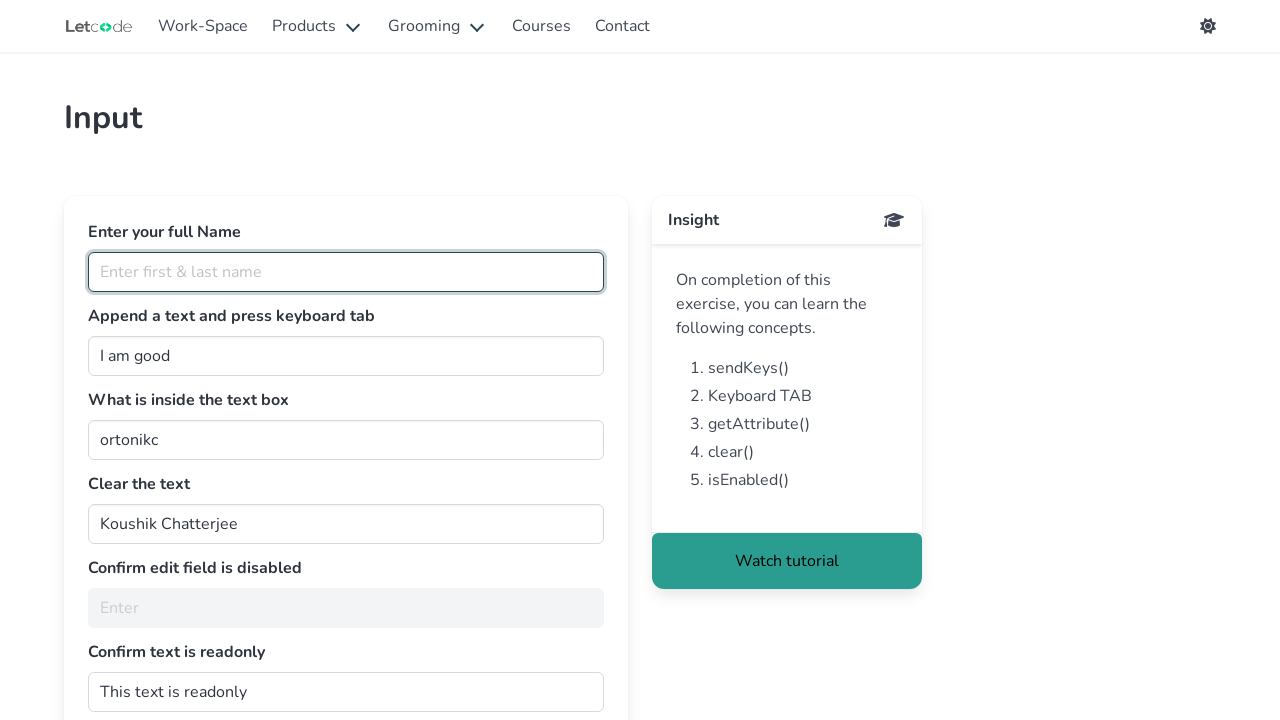

Filled 'Enter your full Name' field with 'John Smith' on #fullName
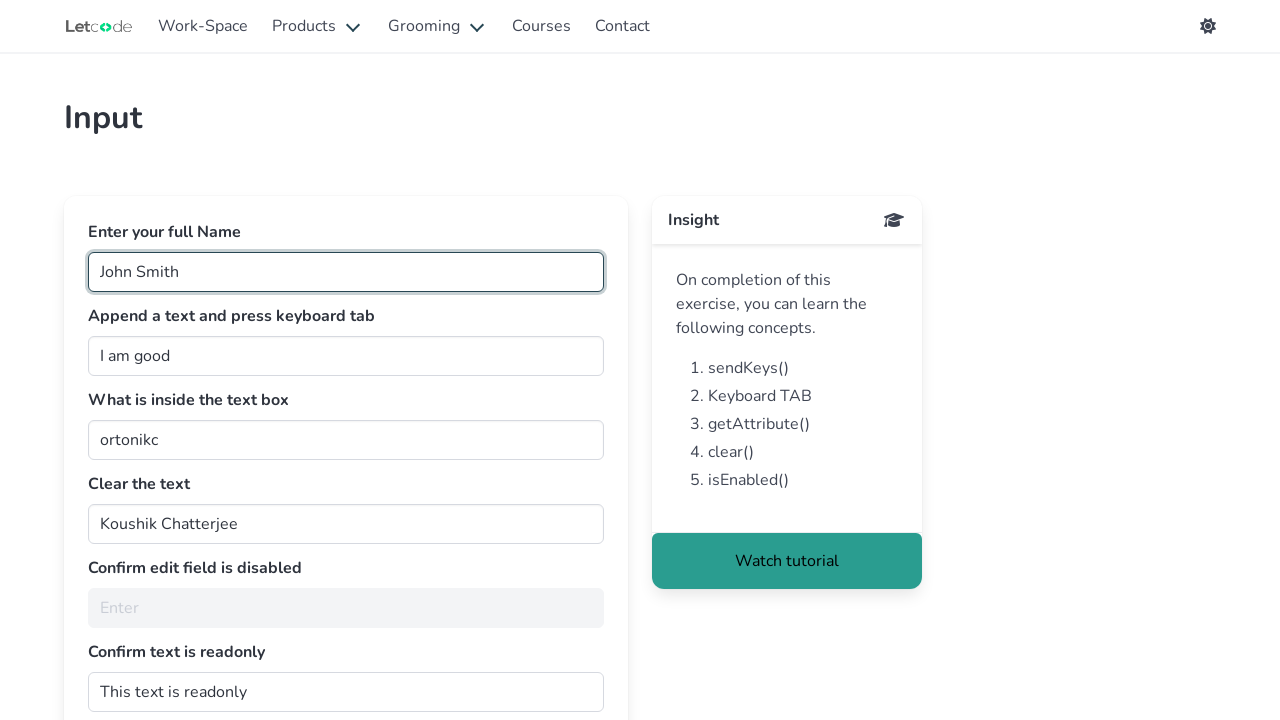

Verified input value matches 'John Smith'
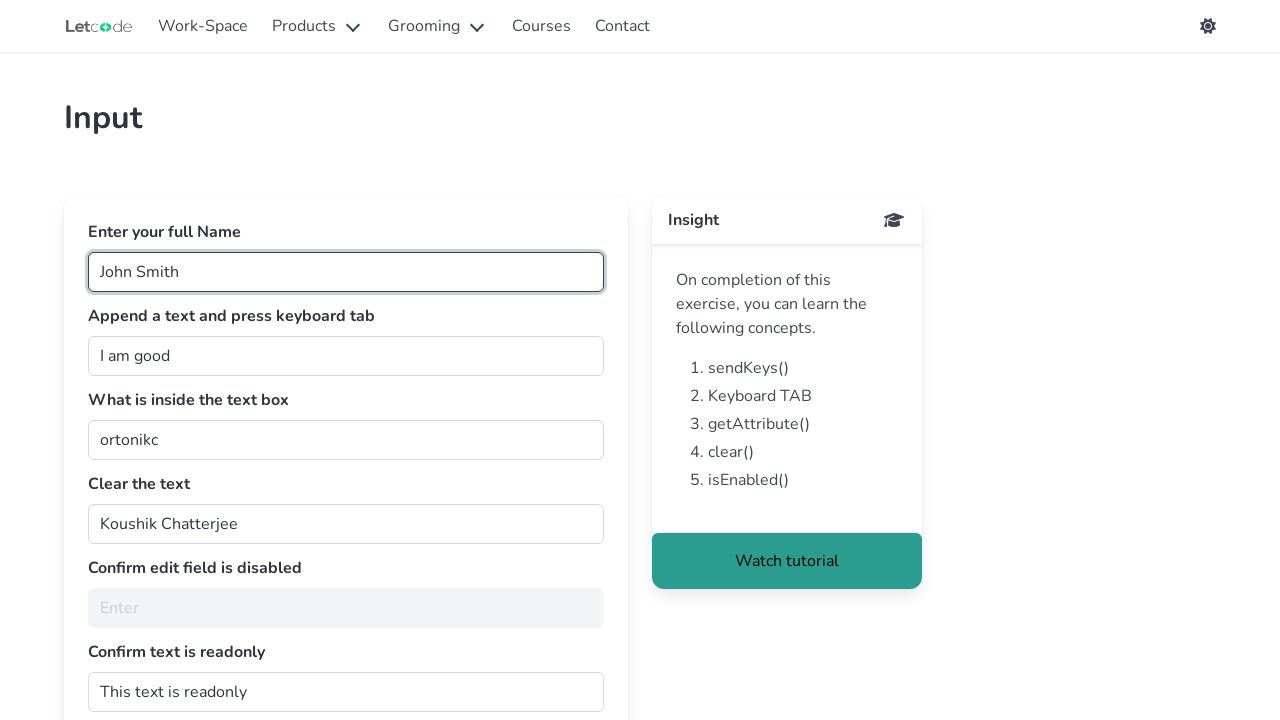

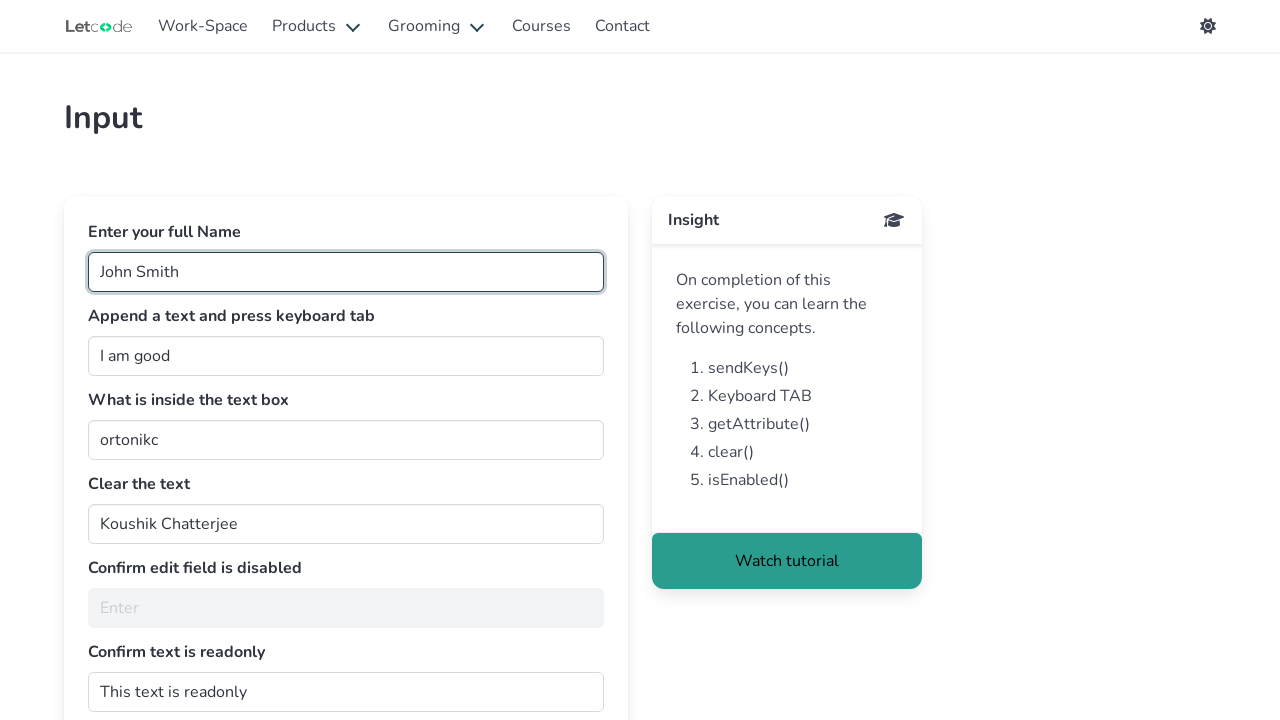